Navigates to the TCAS university listing page and verifies that university brand links are displayed on the page.

Starting URL: https://course.mytcas.com/universities

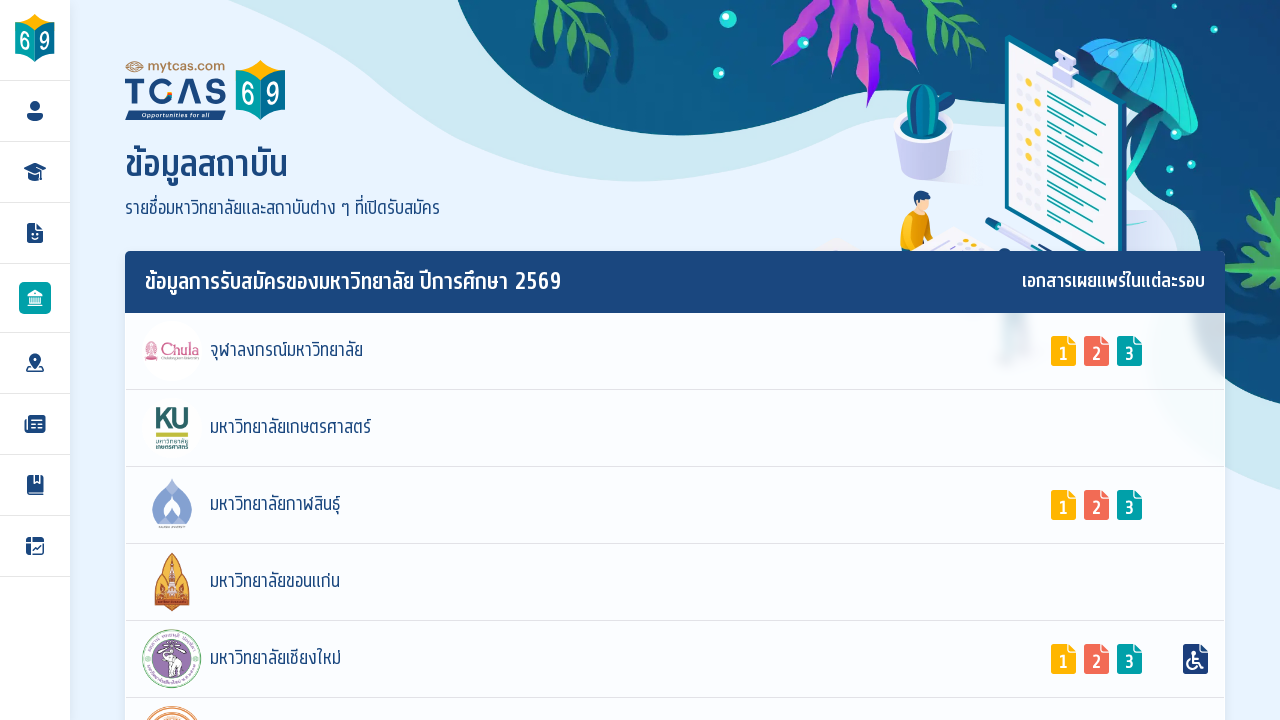

Navigated to TCAS university listing page
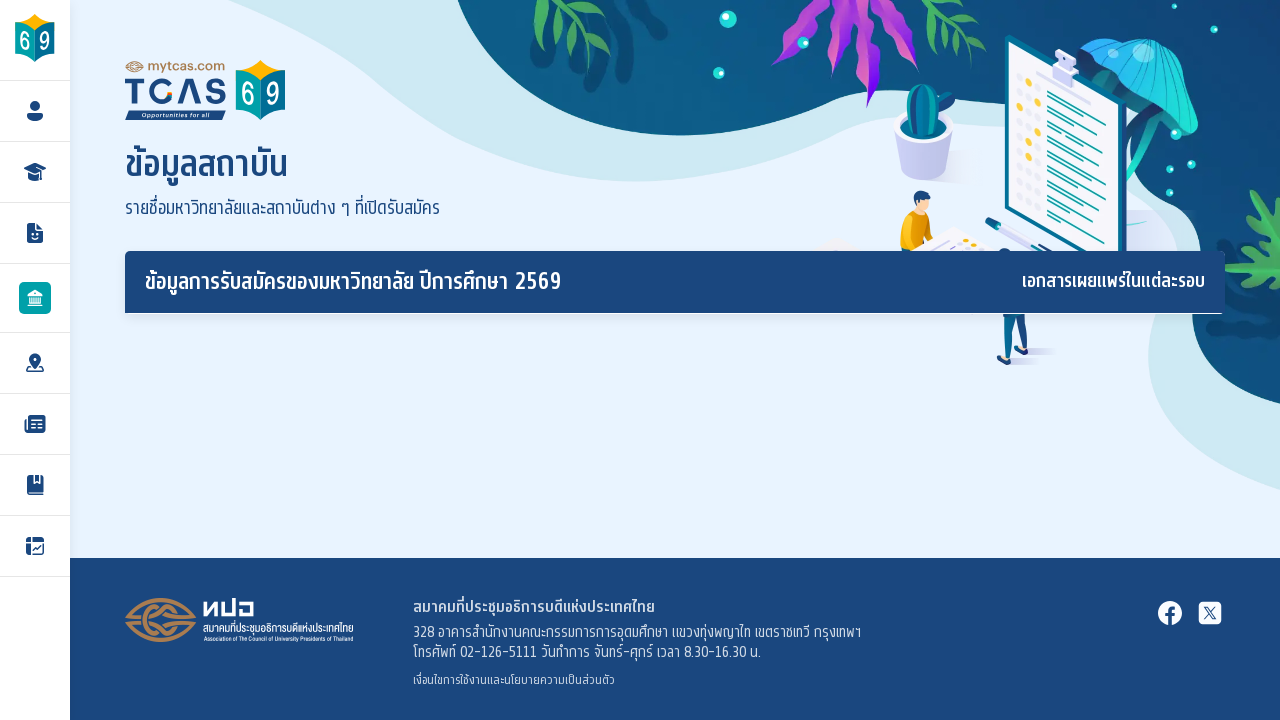

University brand links loaded on the page
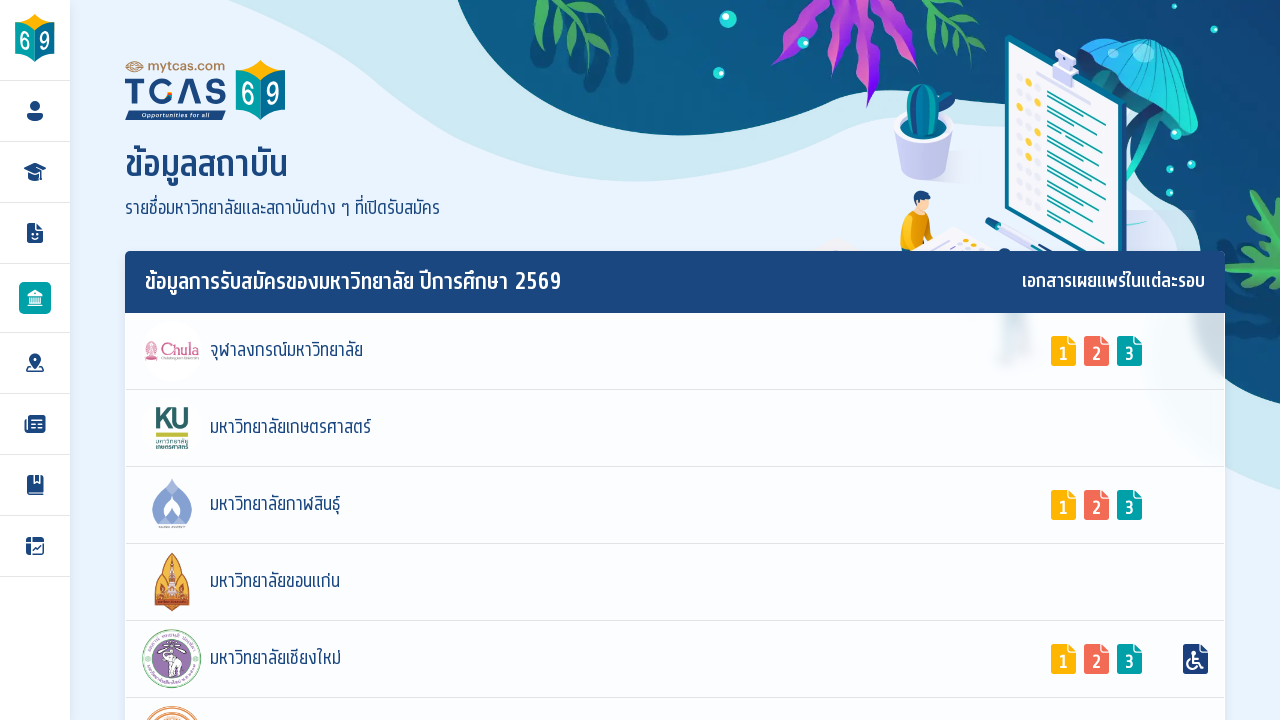

Retrieved 89 university brand links from the page
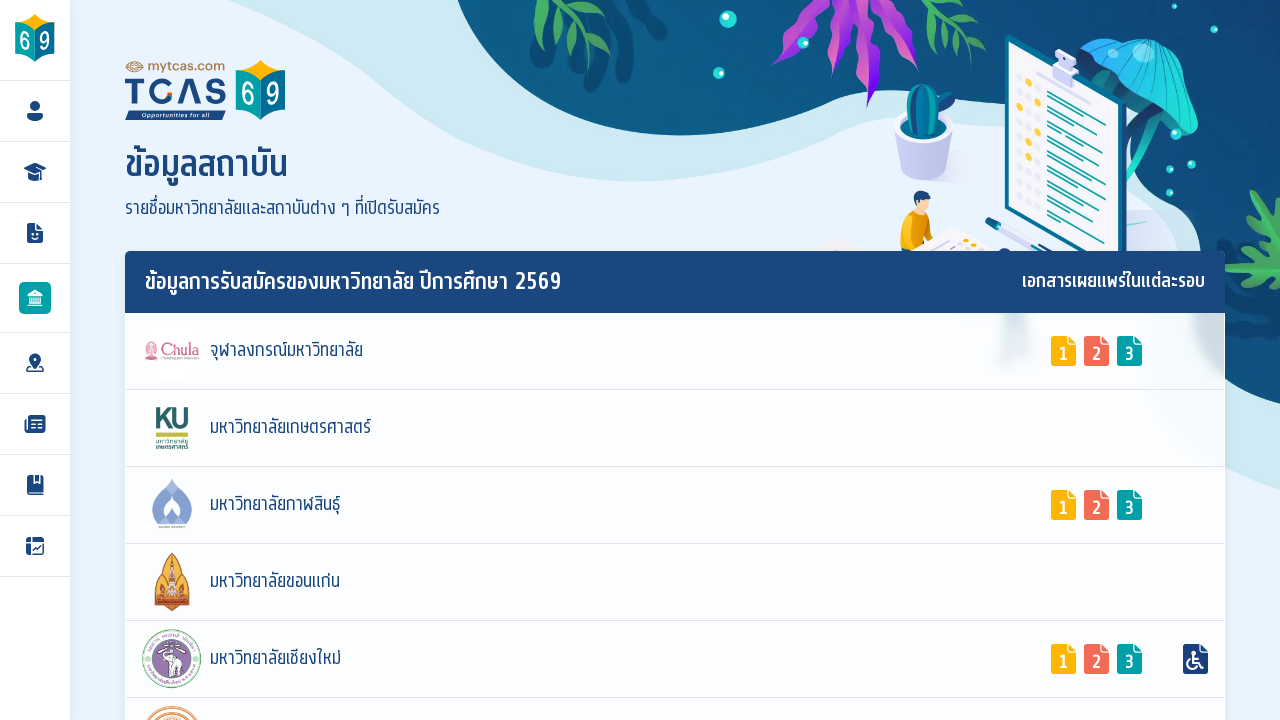

Verified that university brand links are present on the page
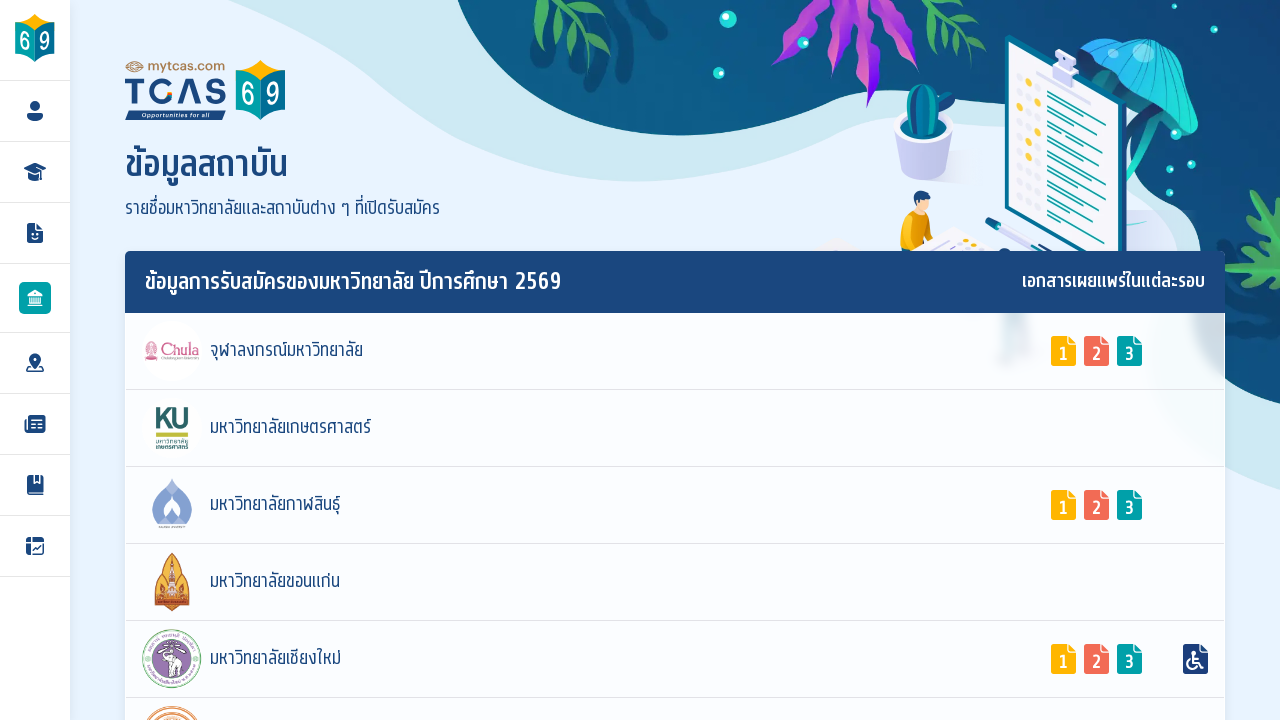

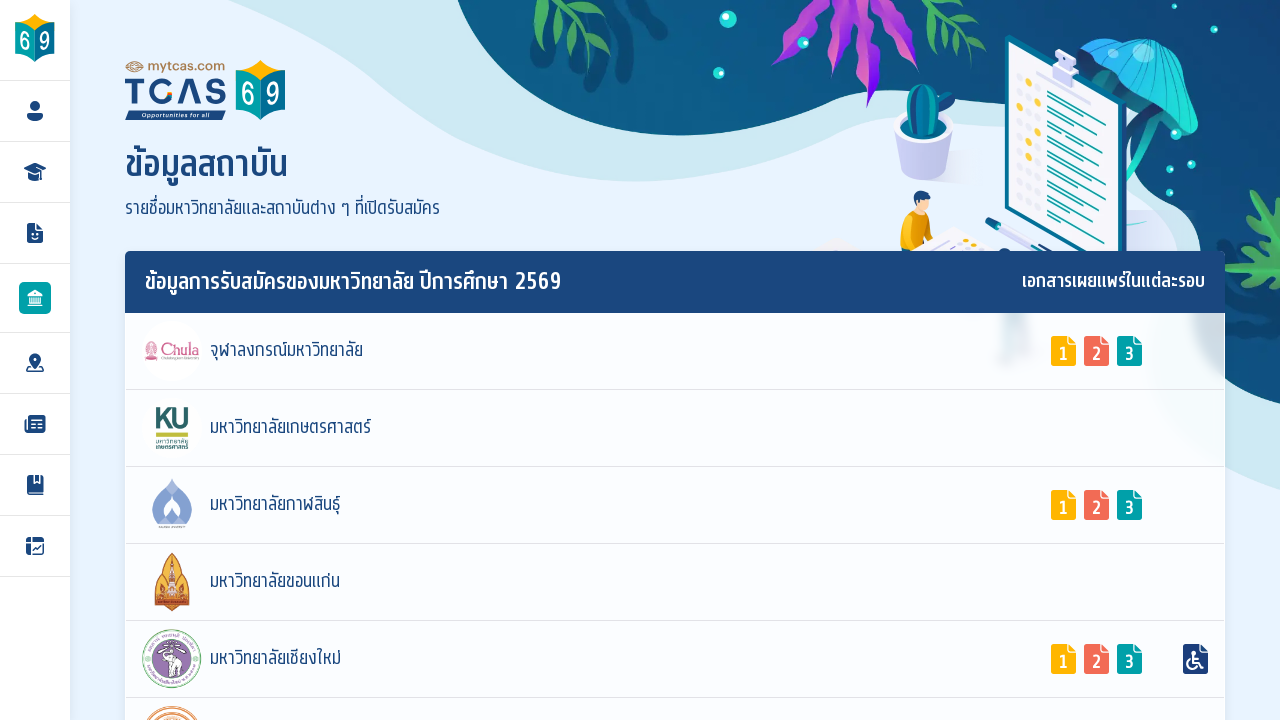